Tests the forgot password functionality by navigating to the forgot password page and filling in email and new password fields

Starting URL: https://rahulshettyacademy.com/client/

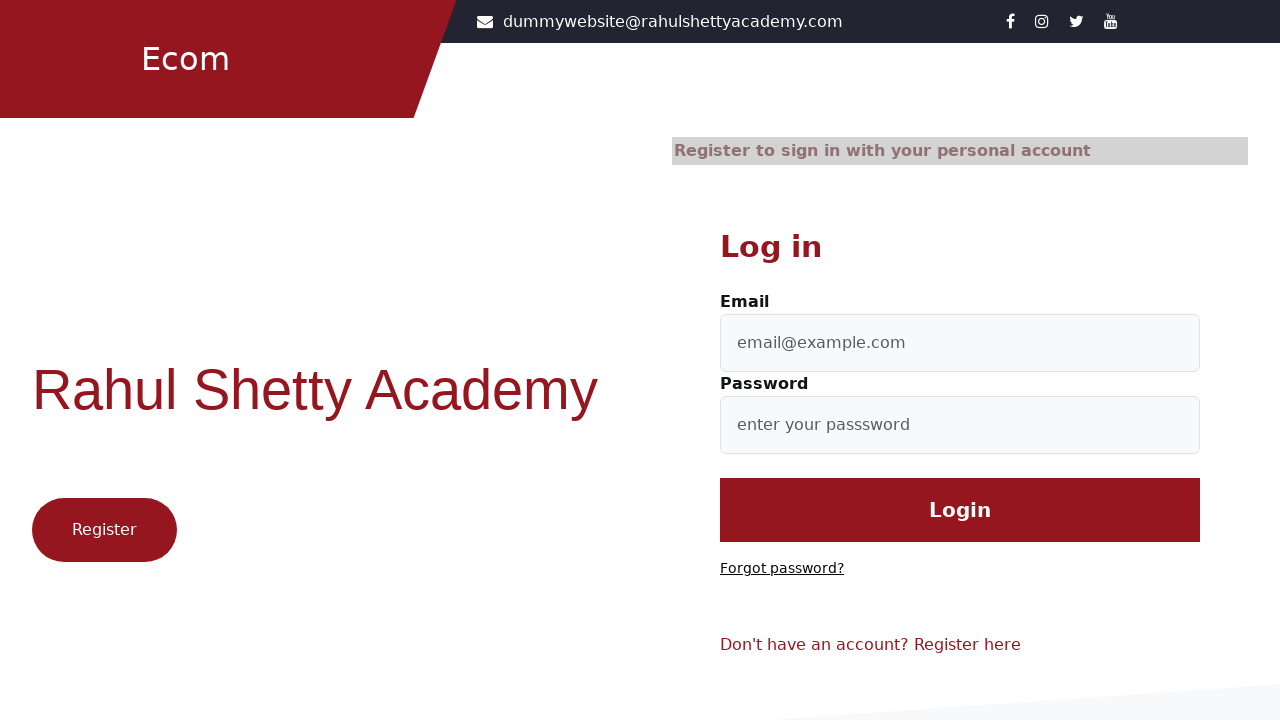

Clicked 'Forgot password?' link at (782, 569) on text='Forgot password?'
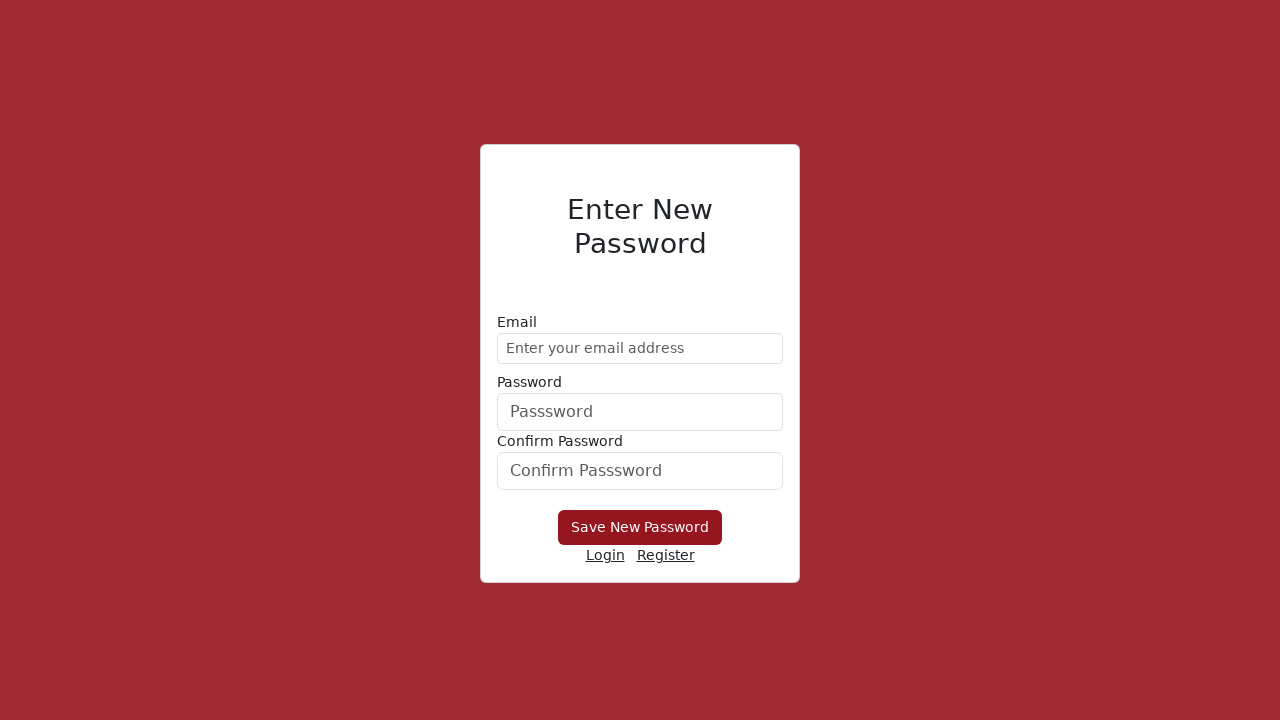

Filled email field with 'demo@gmail.com' on //form/div[1]/input
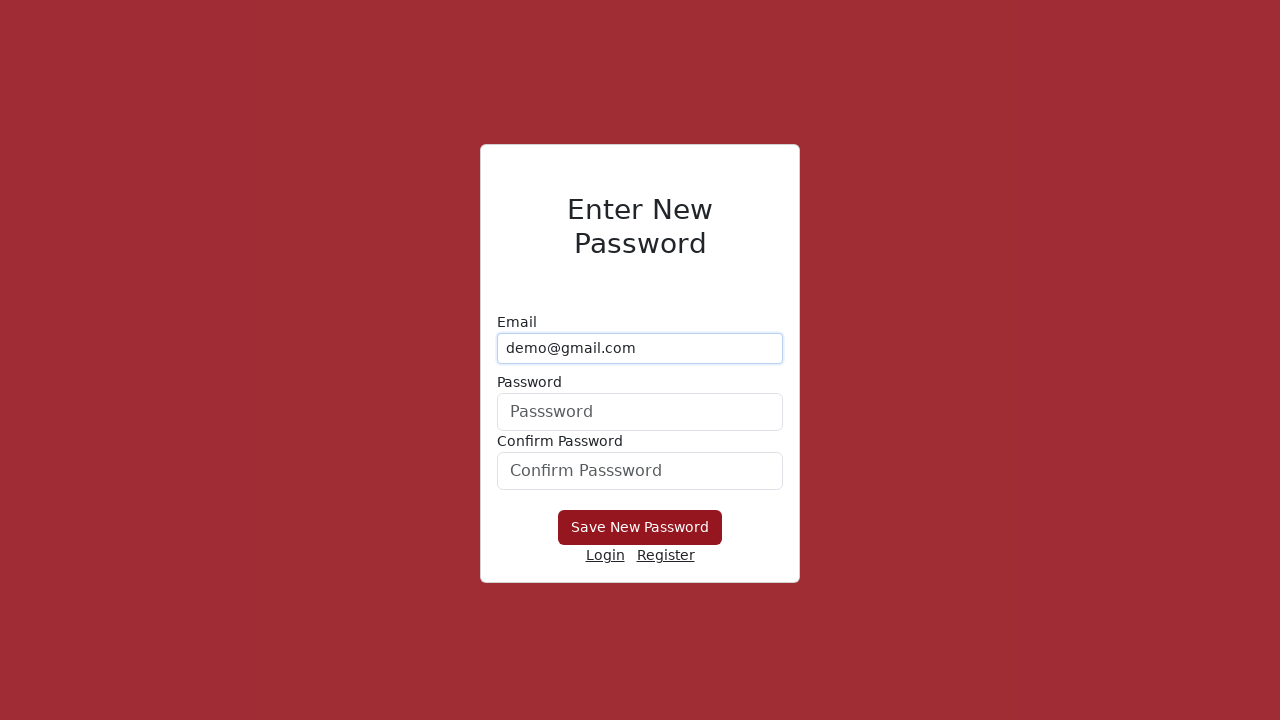

Filled new password field with 'Hello@1234' on form div:nth-child(2) input
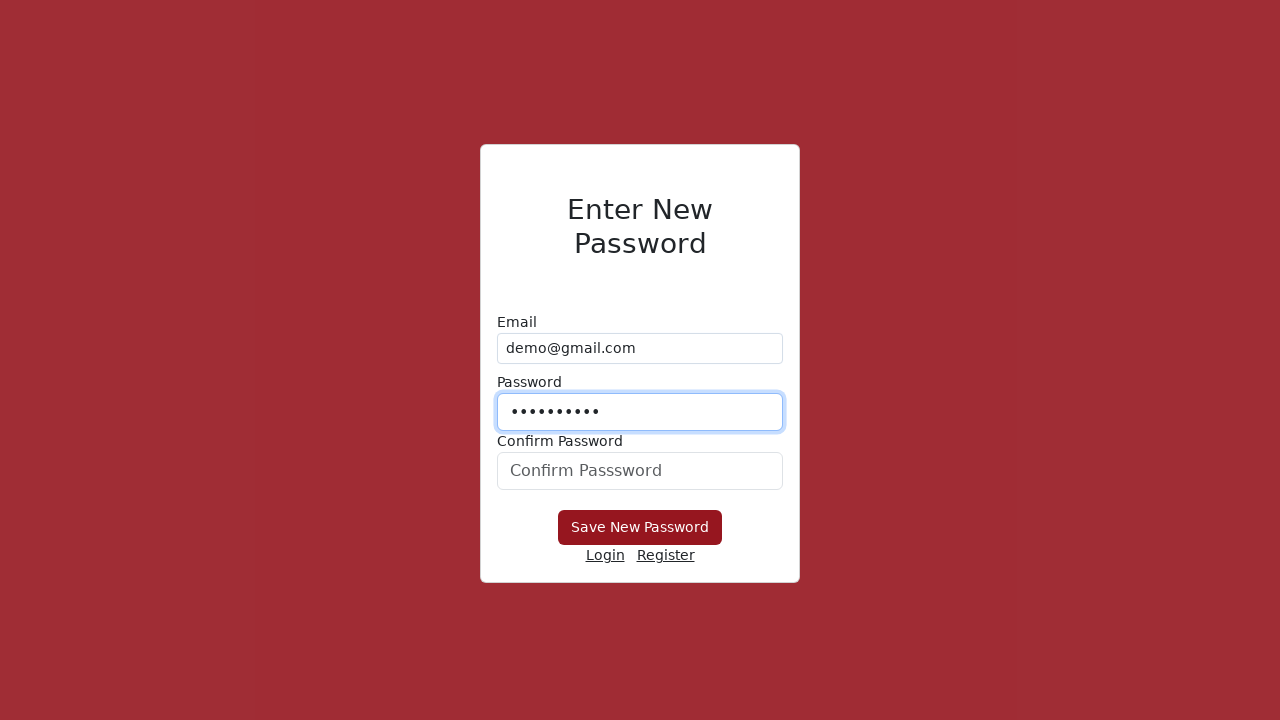

Filled confirm password field with 'Hello@1234' on #confirmPassword
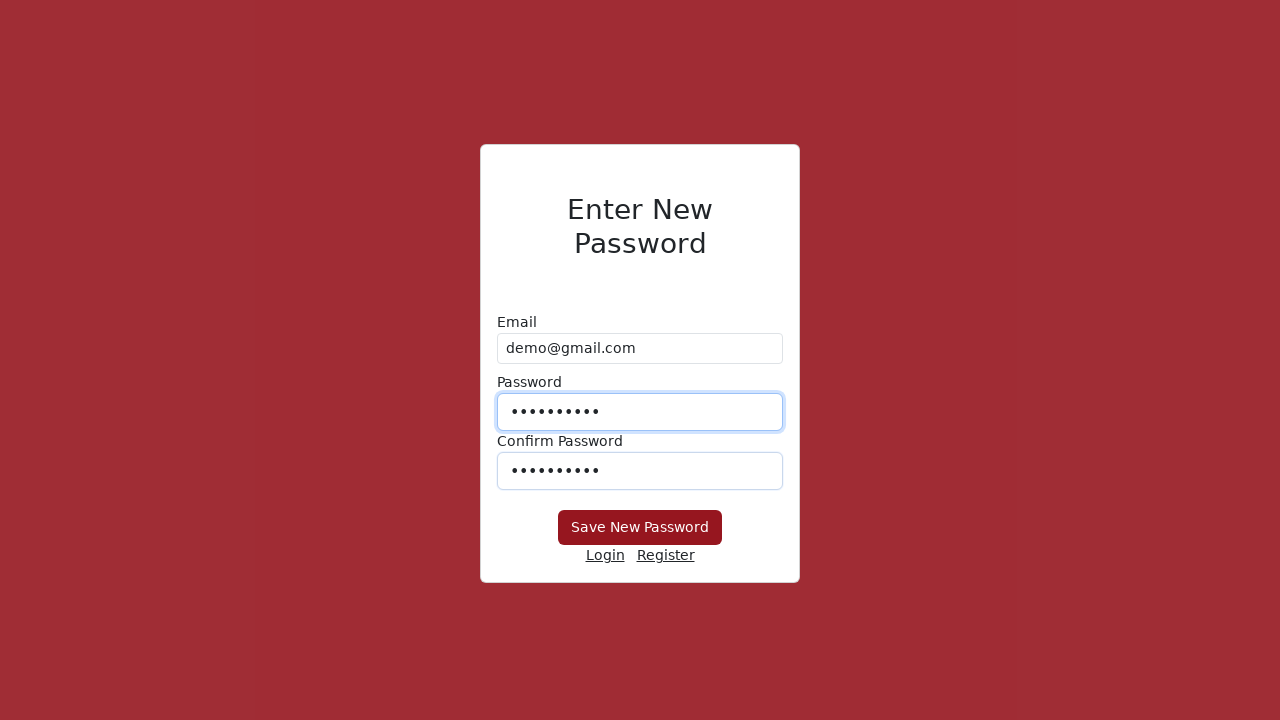

Clicked submit button to reset password at (640, 528) on button[type='submit']
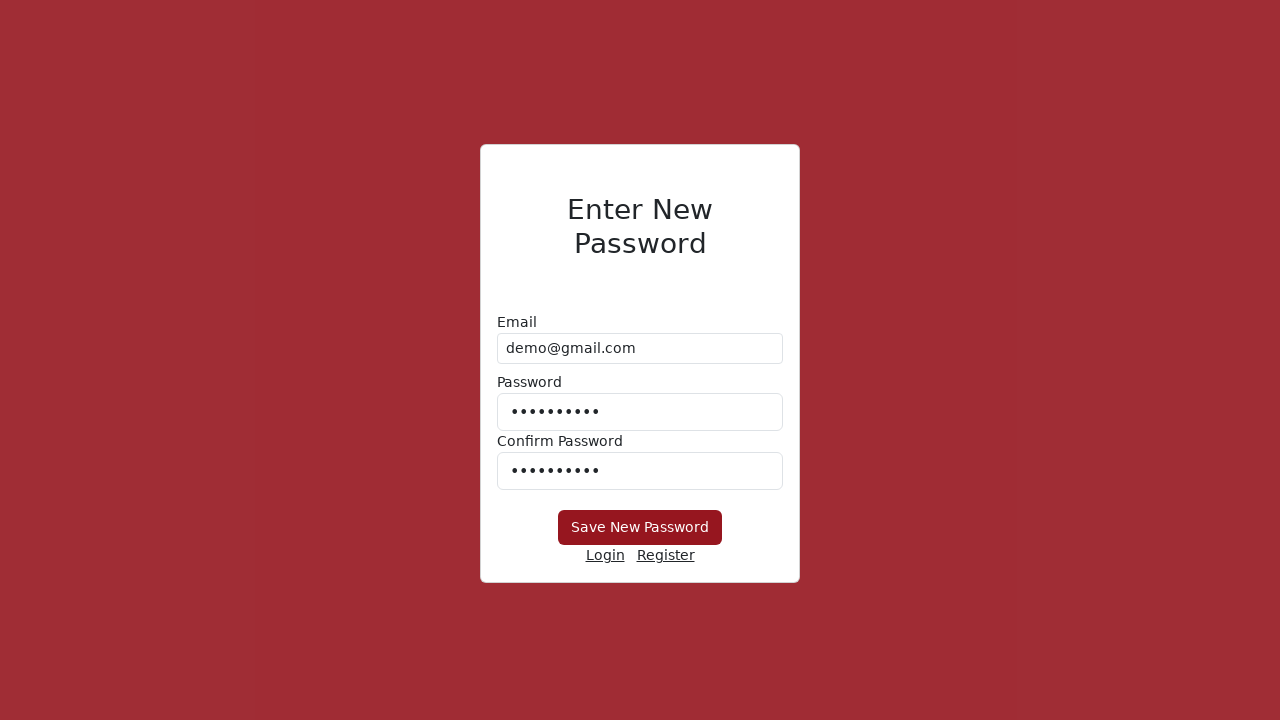

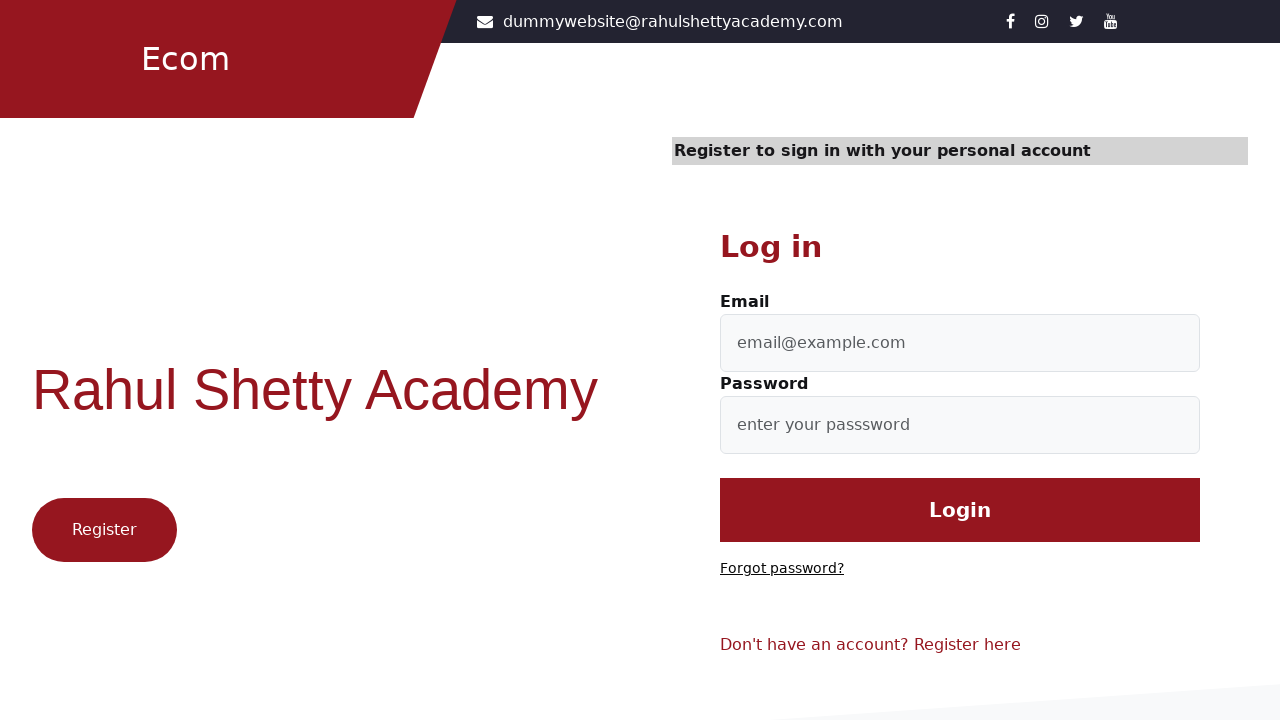